Tests JavaScript alert and confirm dialog handling by entering text, triggering alerts, accepting and dismissing them

Starting URL: https://rahulshettyacademy.com/AutomationPractice/

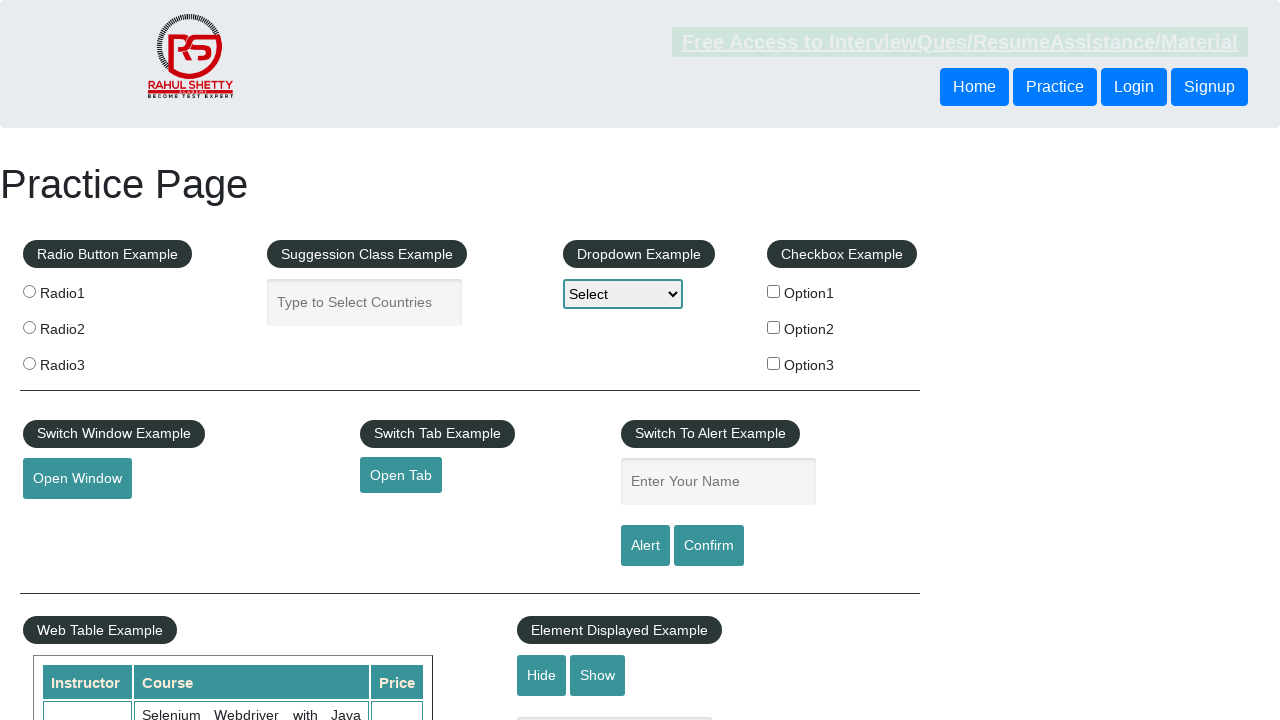

Filled name field with 'Pritam' on #name
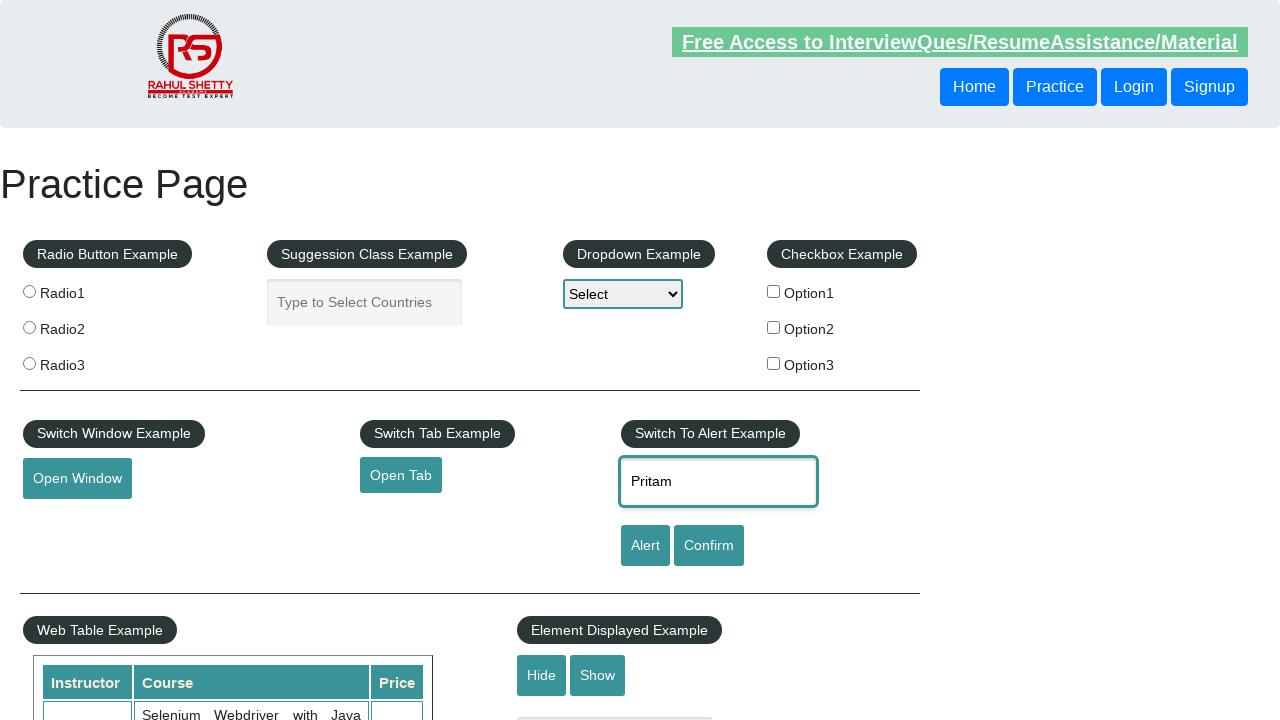

Set up dialog handler to accept alerts
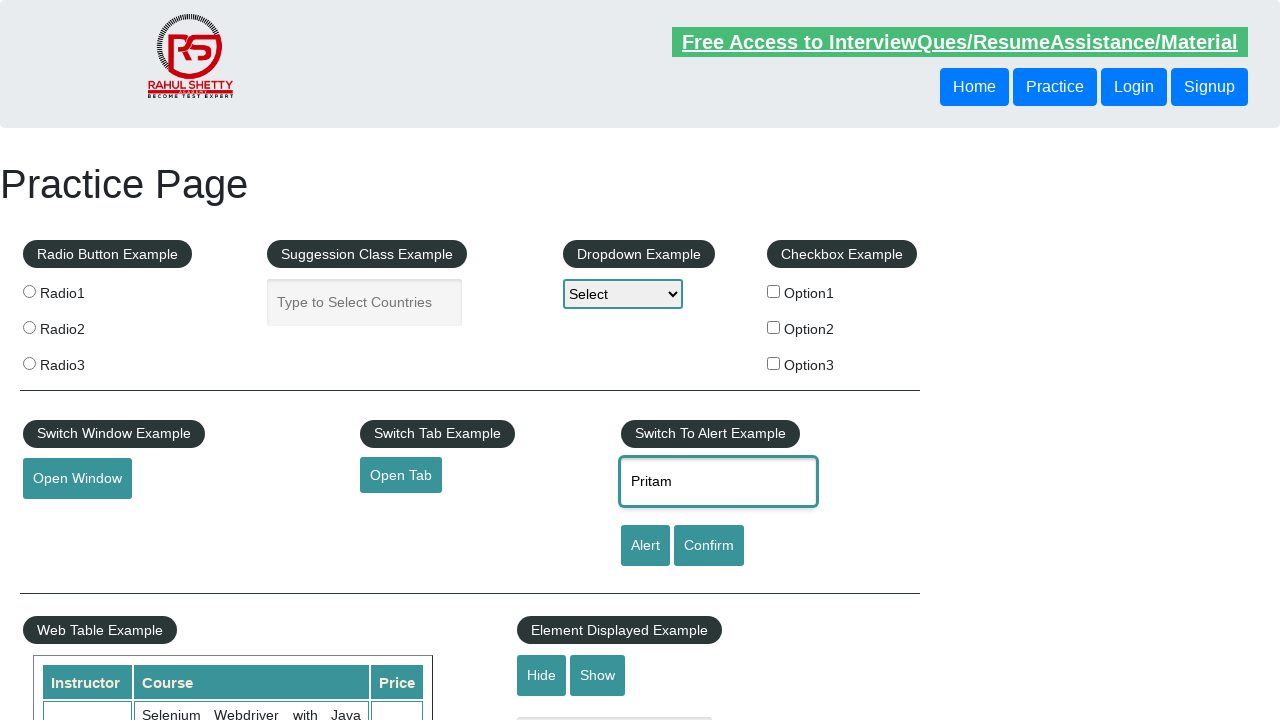

Clicked alert button and accepted the JavaScript alert dialog at (645, 546) on #alertbtn
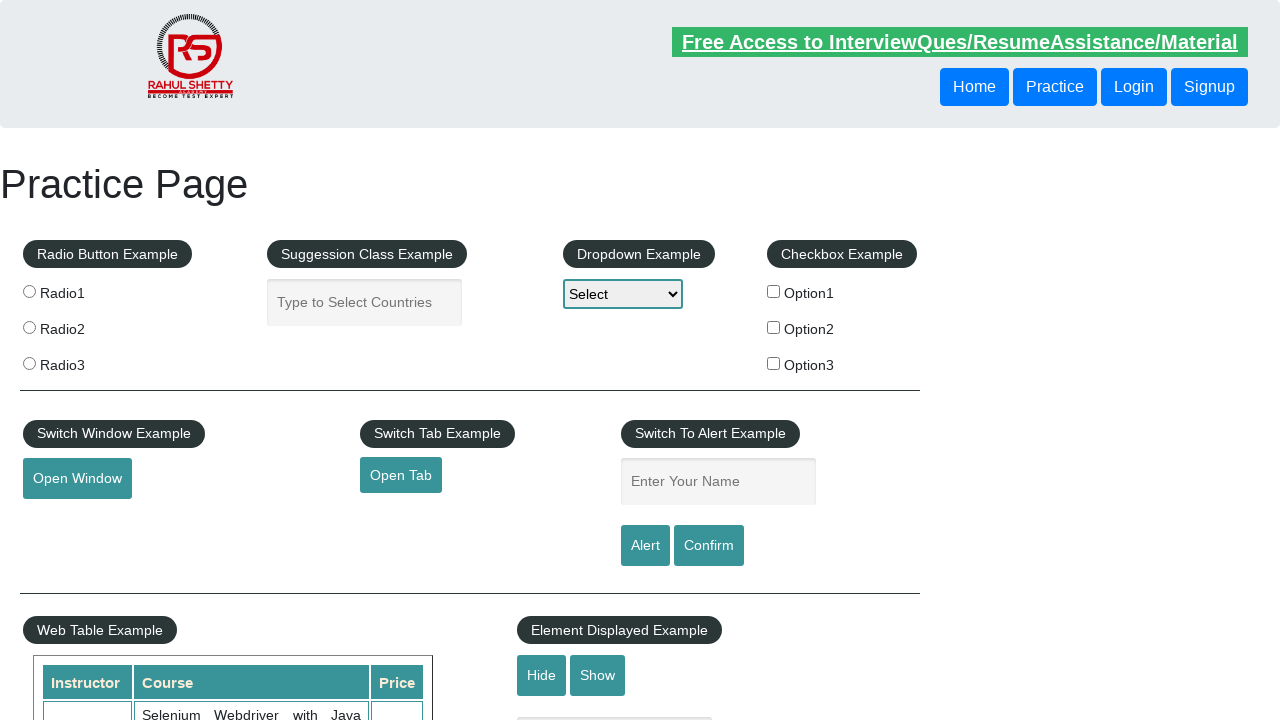

Waited 500ms for dialog to be processed
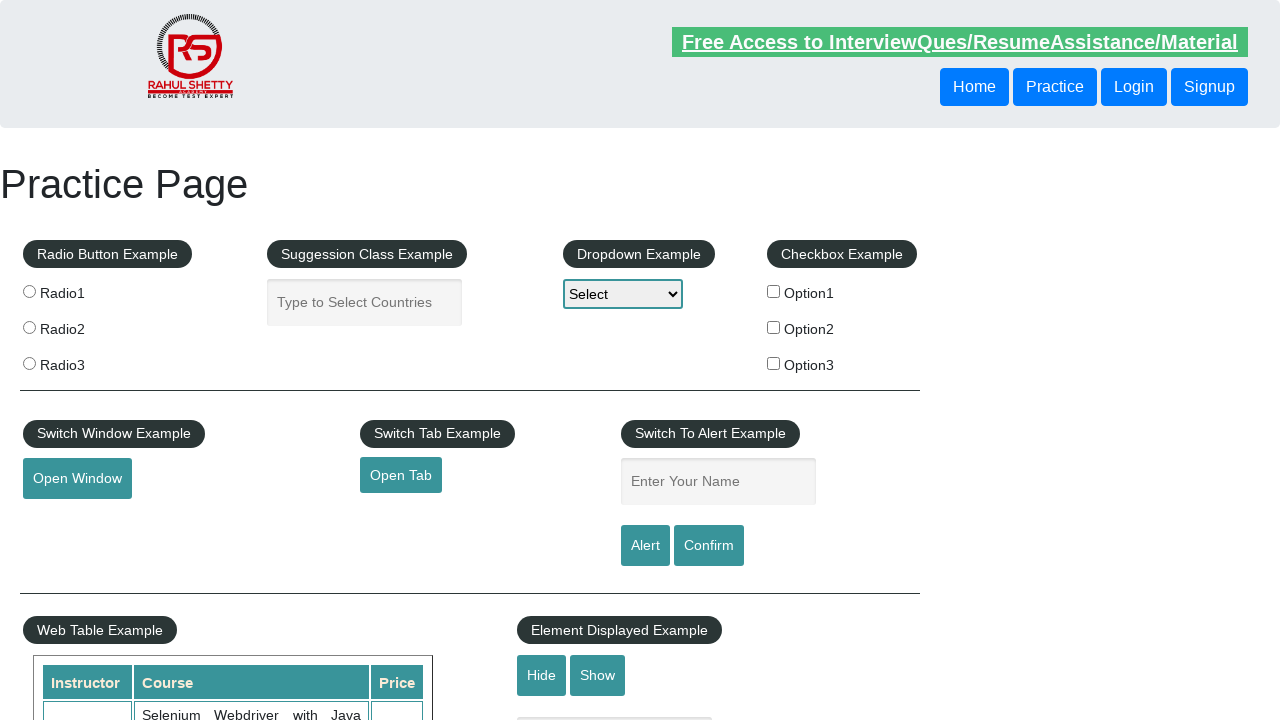

Set up dialog handler to dismiss confirm dialogs
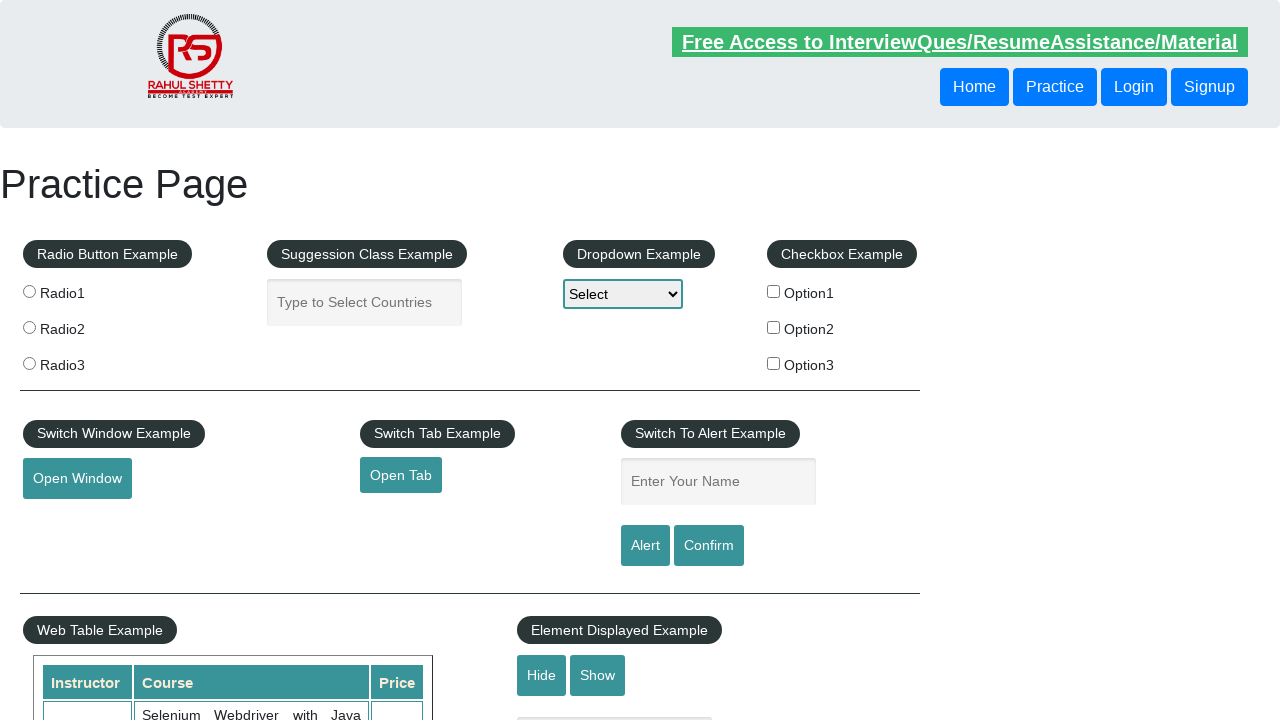

Clicked confirm button and dismissed the JavaScript confirm dialog at (709, 546) on #confirmbtn
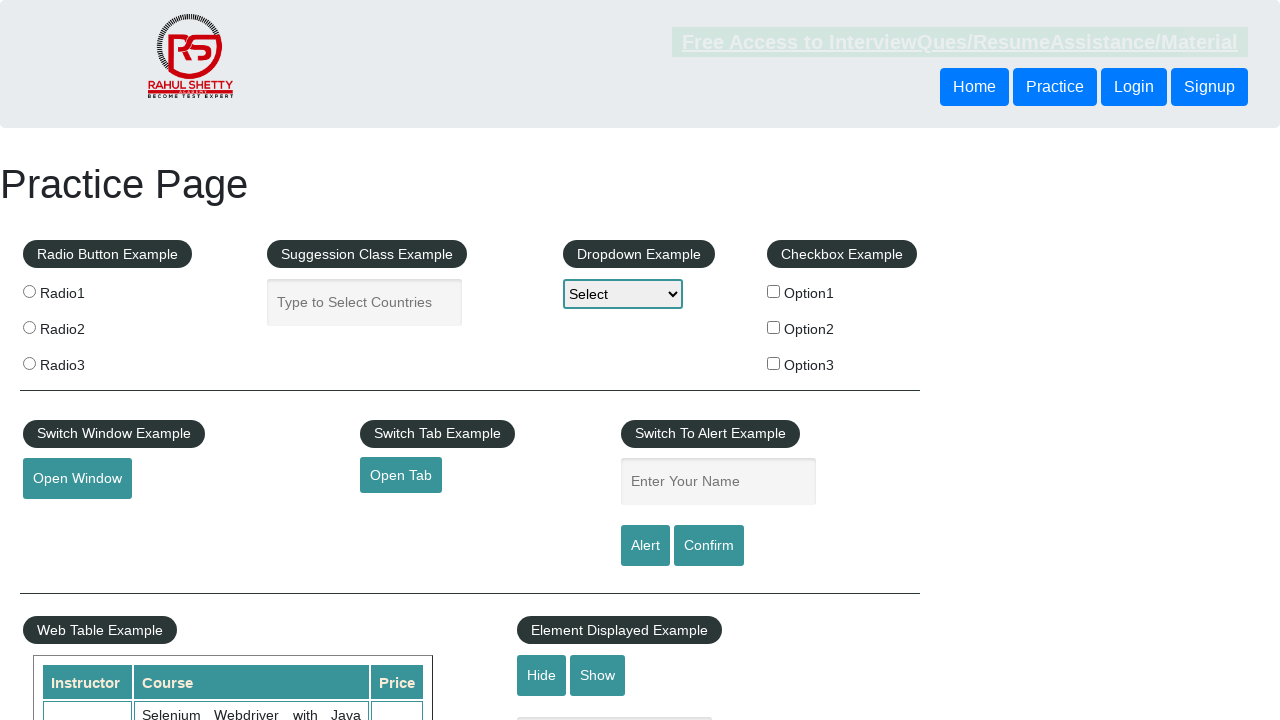

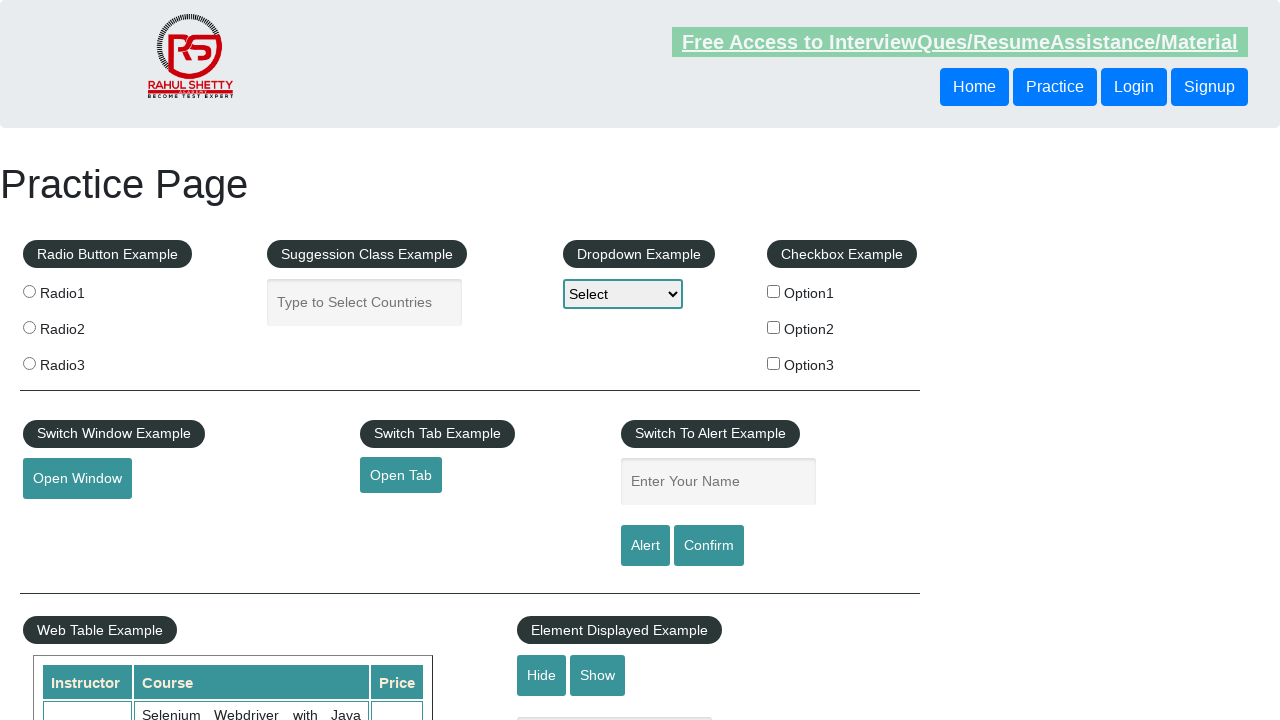